Navigates to a compound interest calculator tool and interacts with a button on the page

Starting URL: https://www.moneycome.in/tool/compound_interest?stkCode=5904

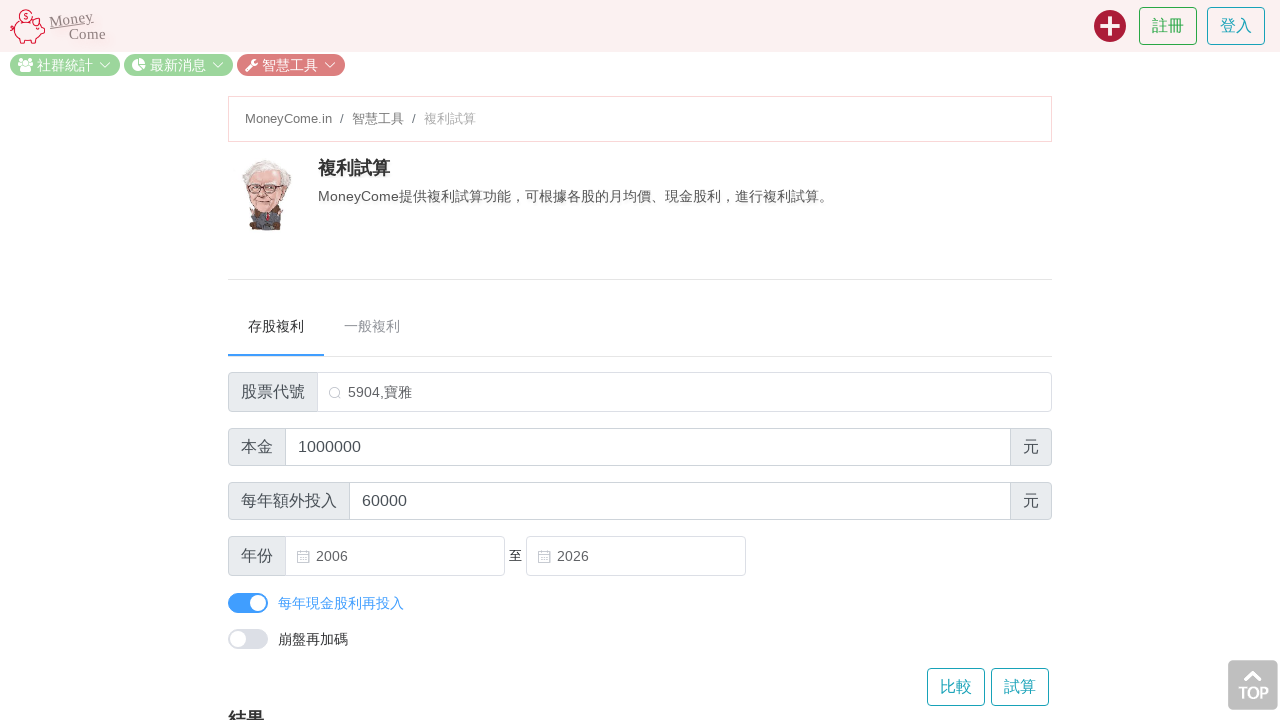

Navigated to compound interest calculator tool
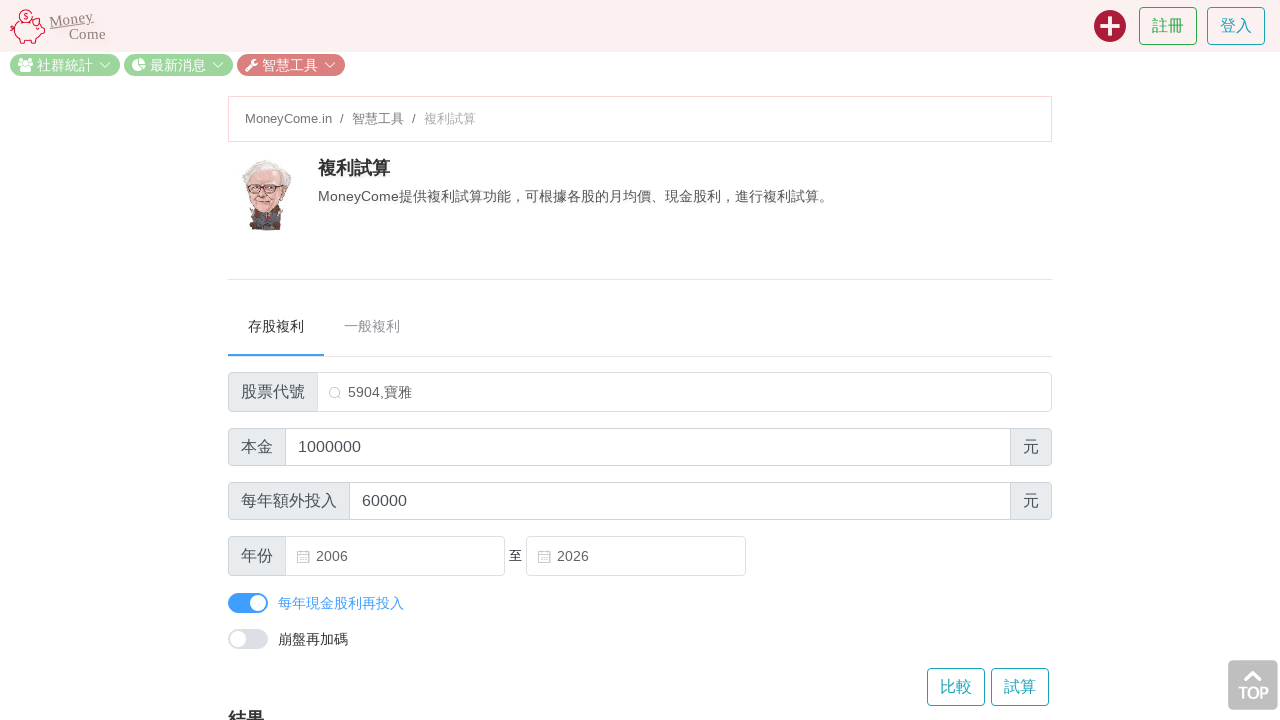

Clicked the second button on the page at (1020, 687) on .btn:nth-child(2)
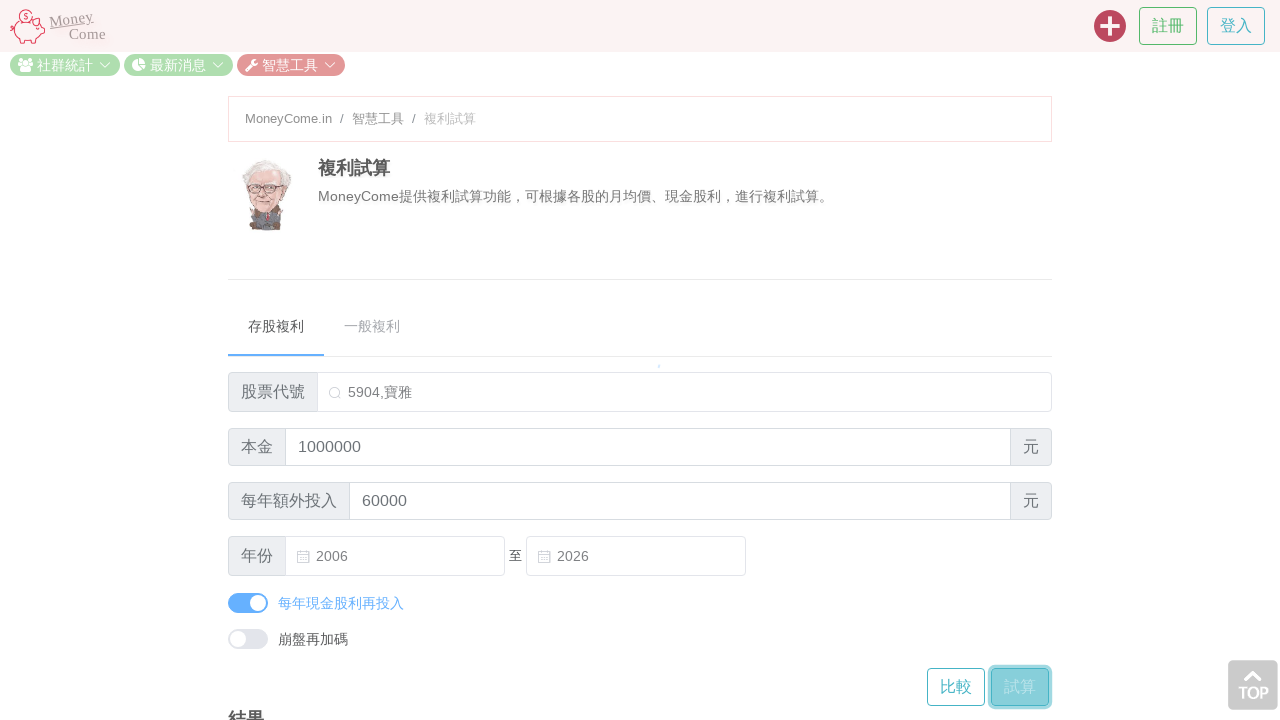

Scrolled down the page to y-position 669
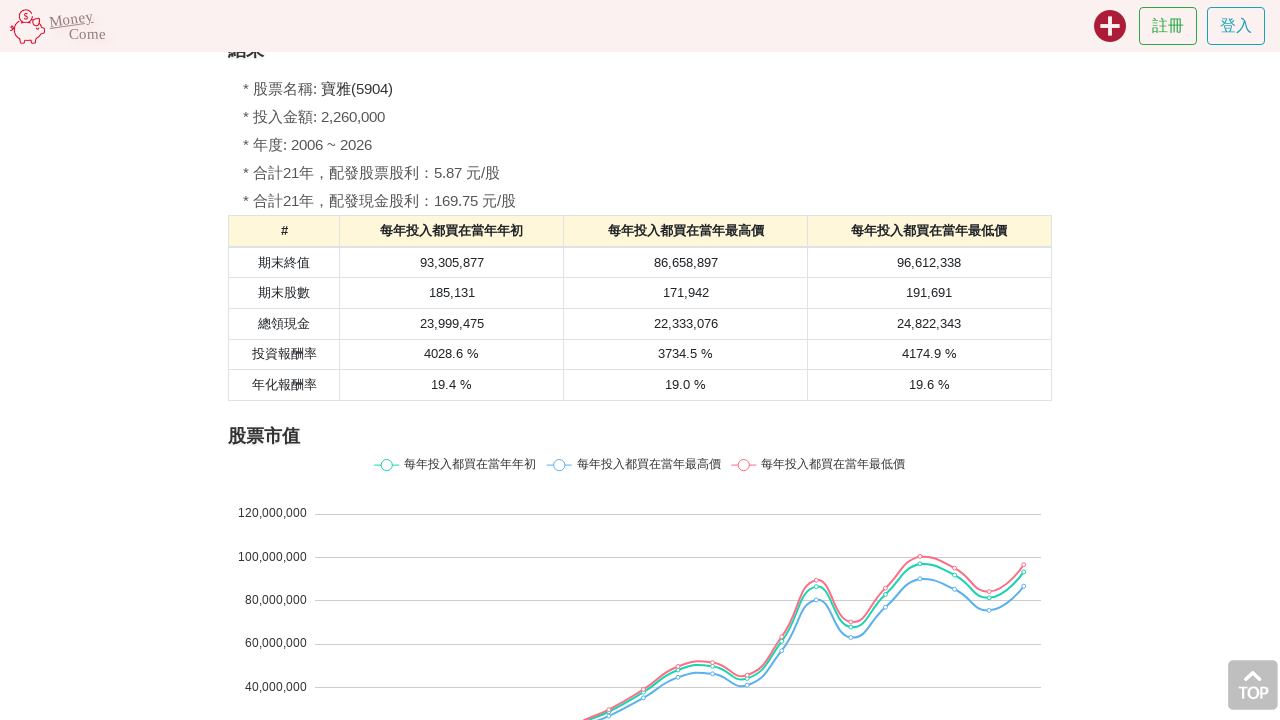

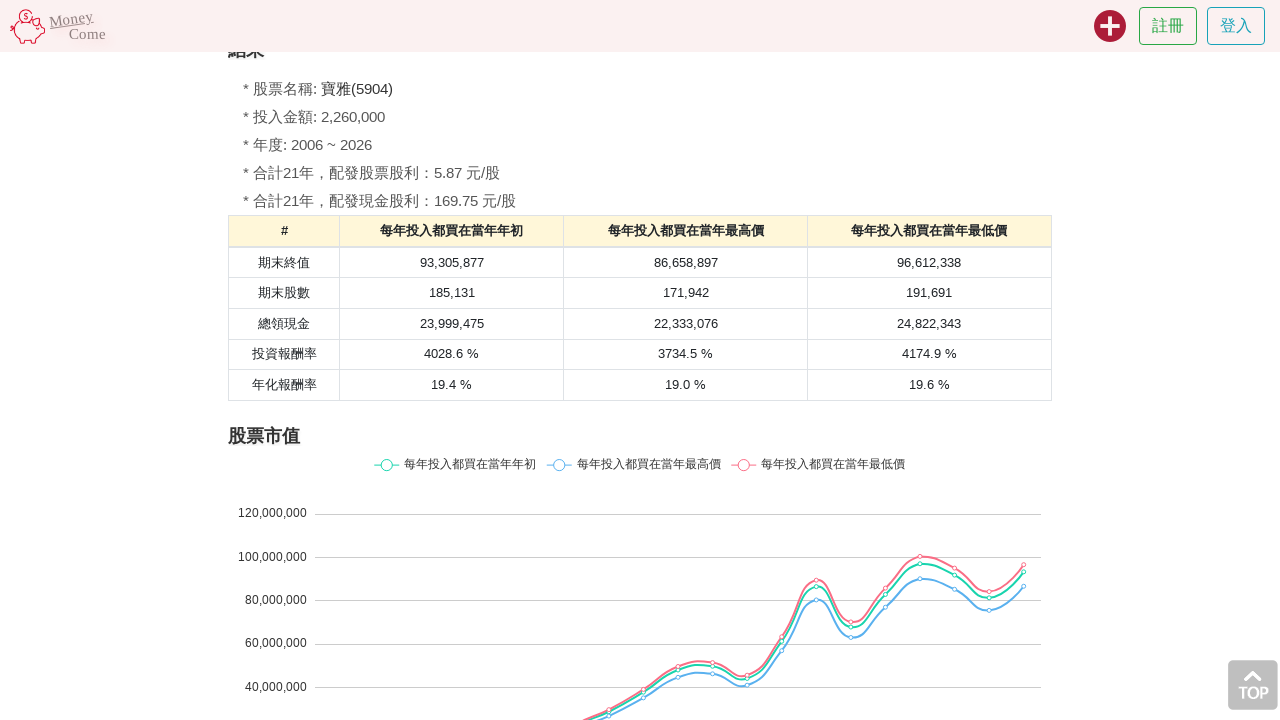